Tests adding multiple coffee items to cart and then removing all items, verifying the cart returns to empty state

Starting URL: https://seleniumbase.io/coffee/

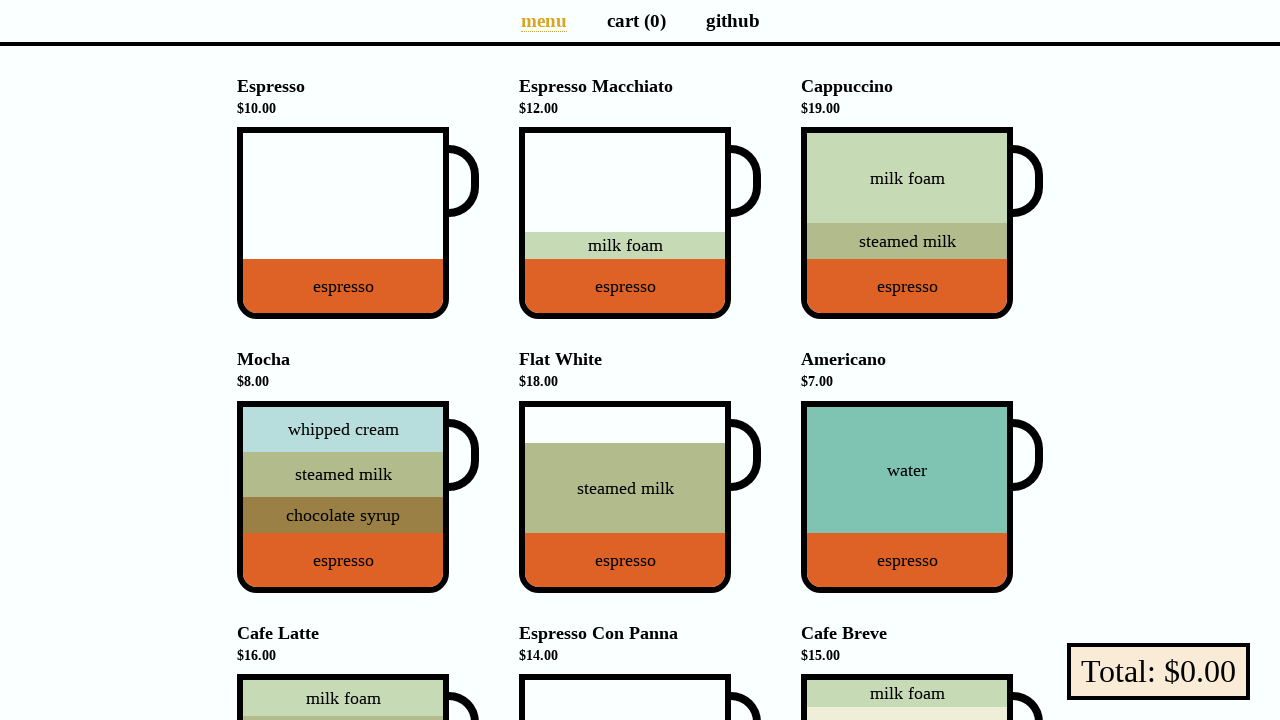

Waited for coffee cups to load
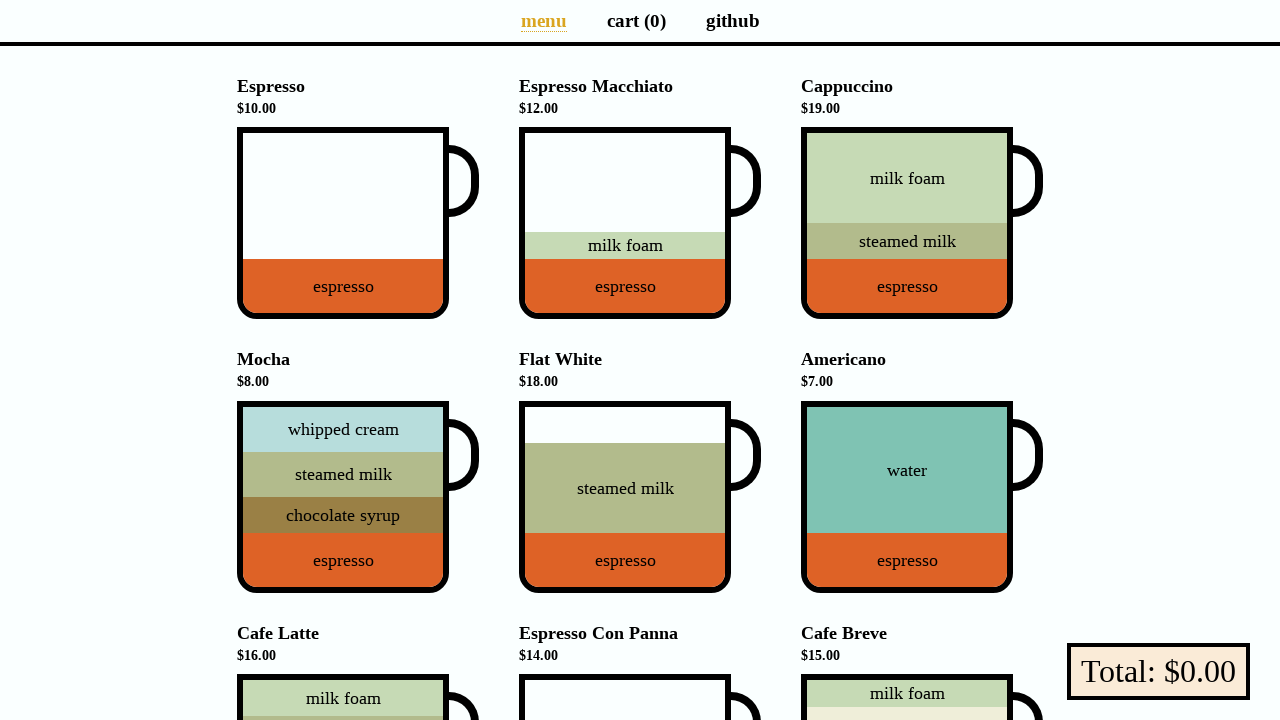

Clicked coffee cup 1 of 6 at (343, 223) on div[class="cup-body"] >> nth=0
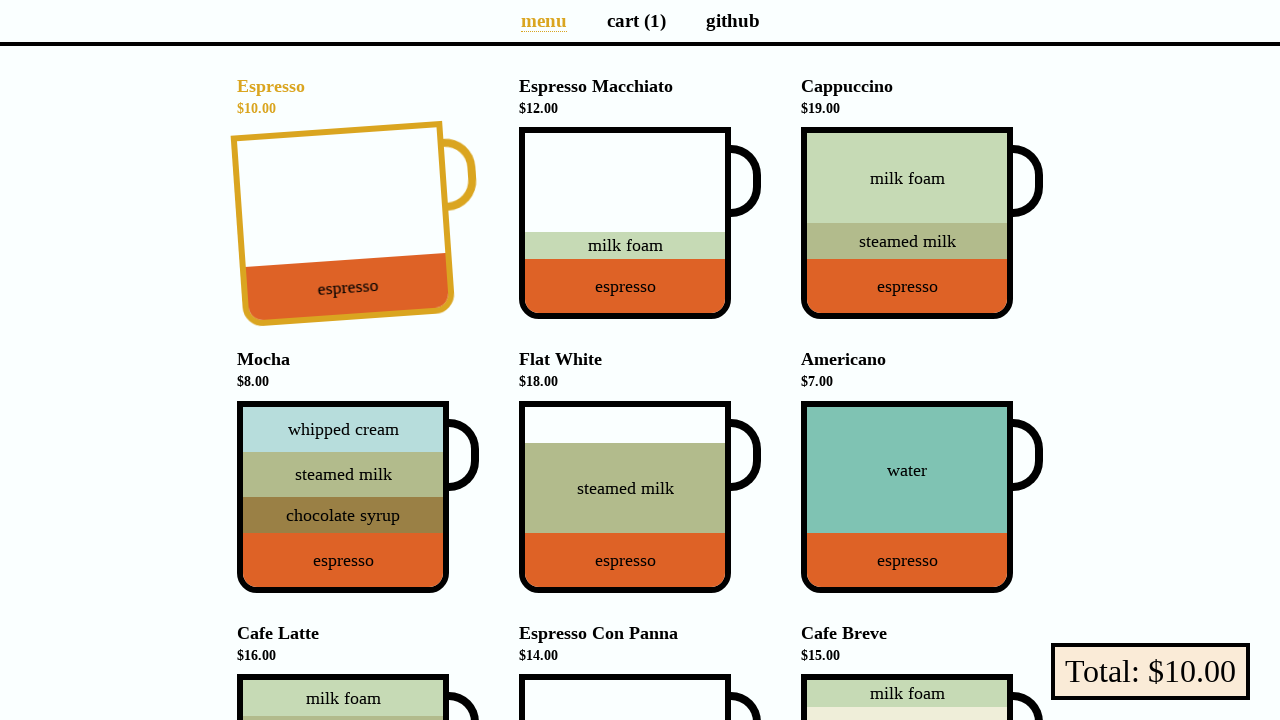

Clicked coffee cup 2 of 6 at (625, 223) on div[class="cup-body"] >> nth=1
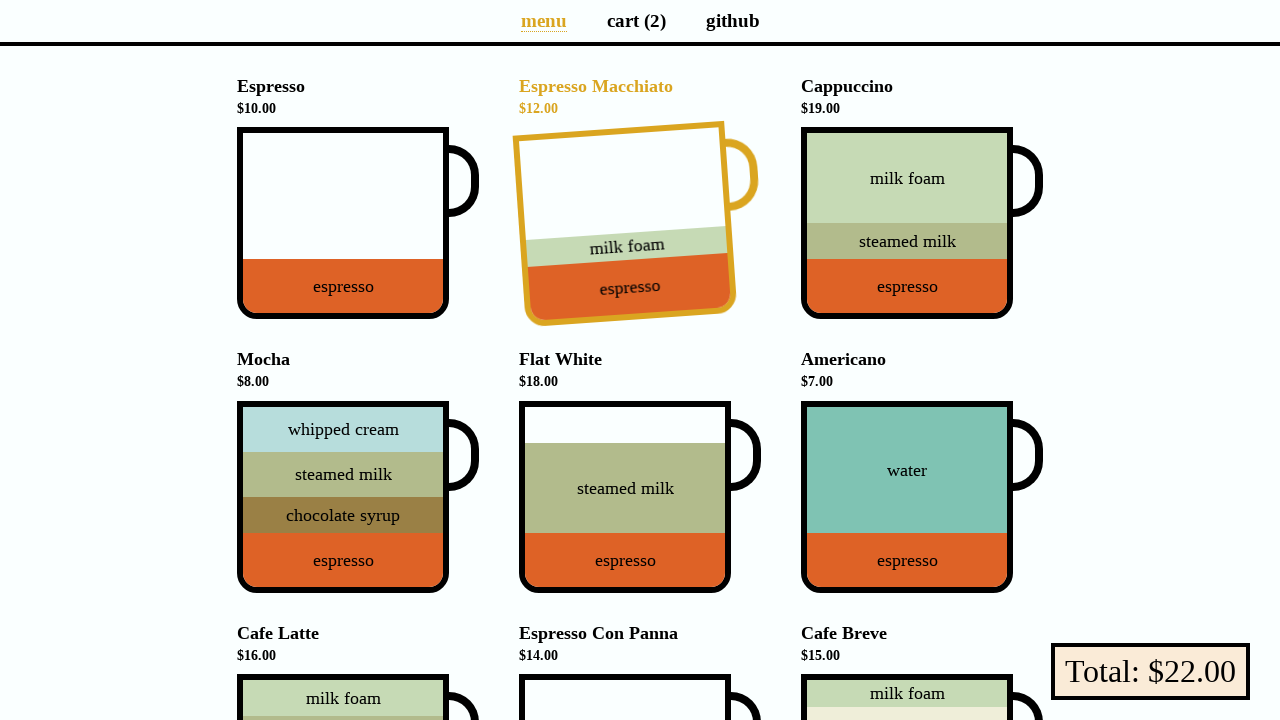

Clicked coffee cup 3 of 6 at (907, 223) on div[class="cup-body"] >> nth=2
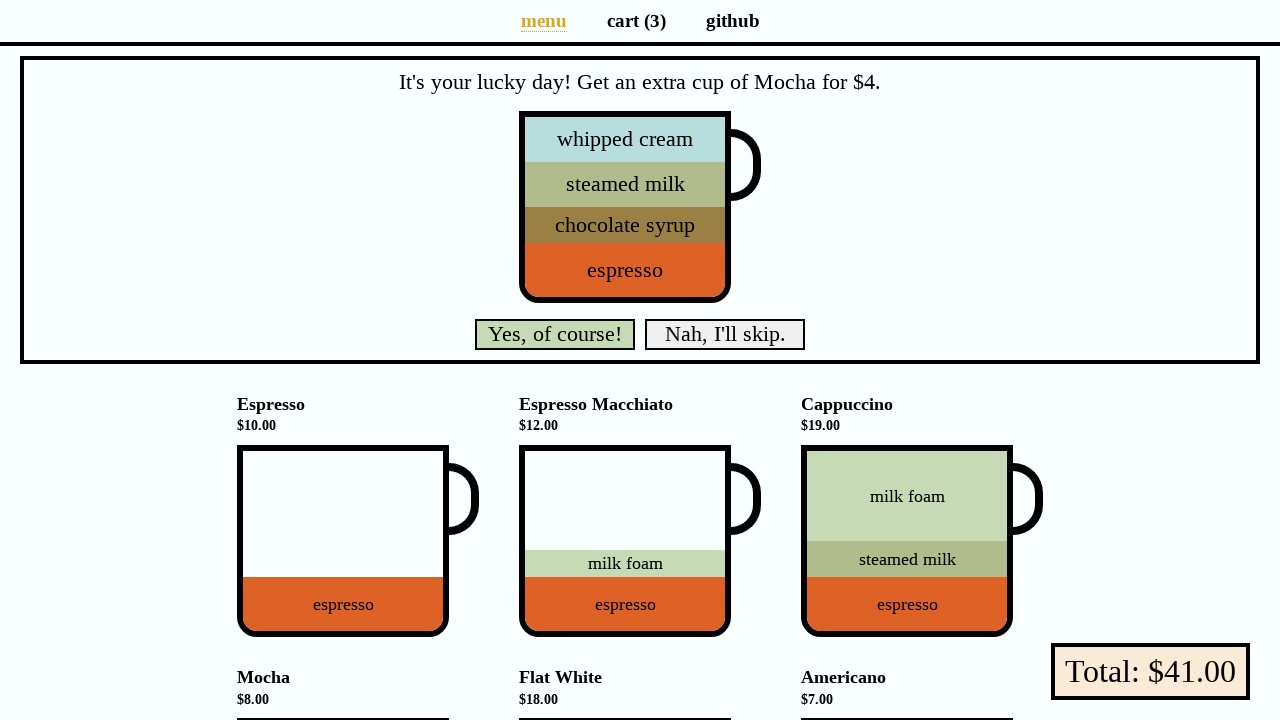

Clicked coffee cup 4 of 6 at (343, 360) on div[class="cup-body"] >> nth=3
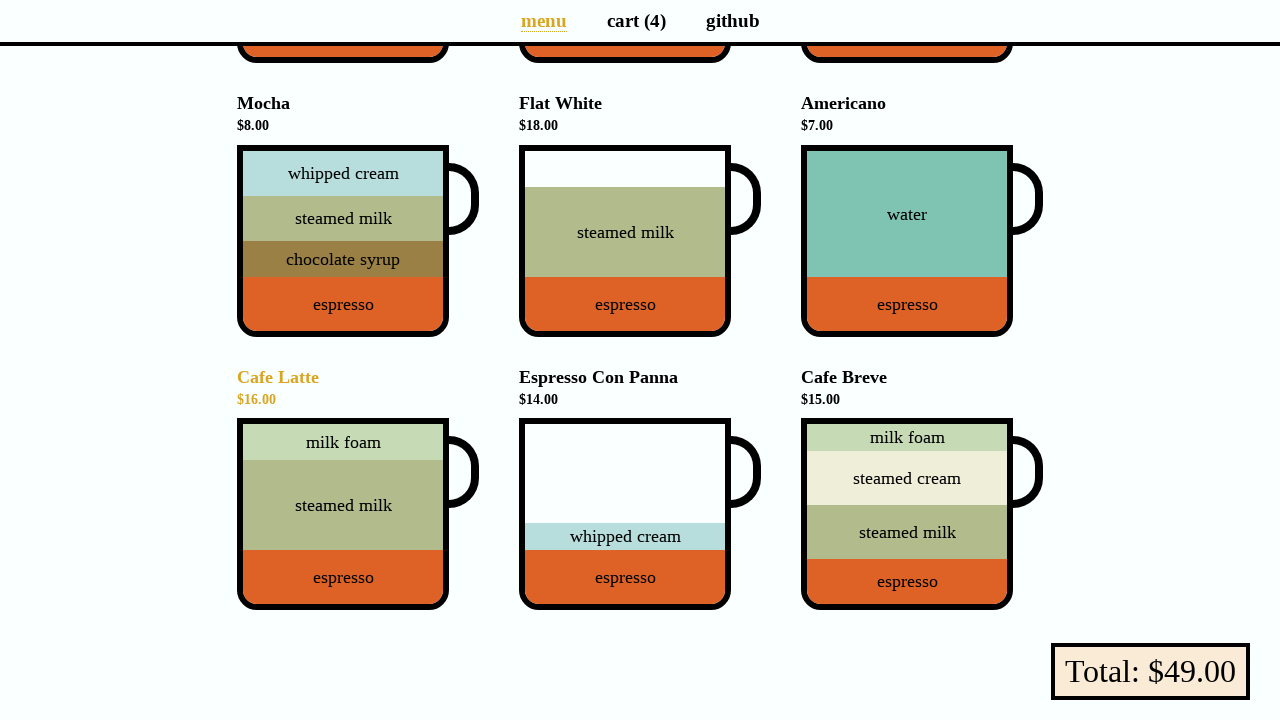

Clicked coffee cup 5 of 6 at (625, 241) on div[class="cup-body"] >> nth=4
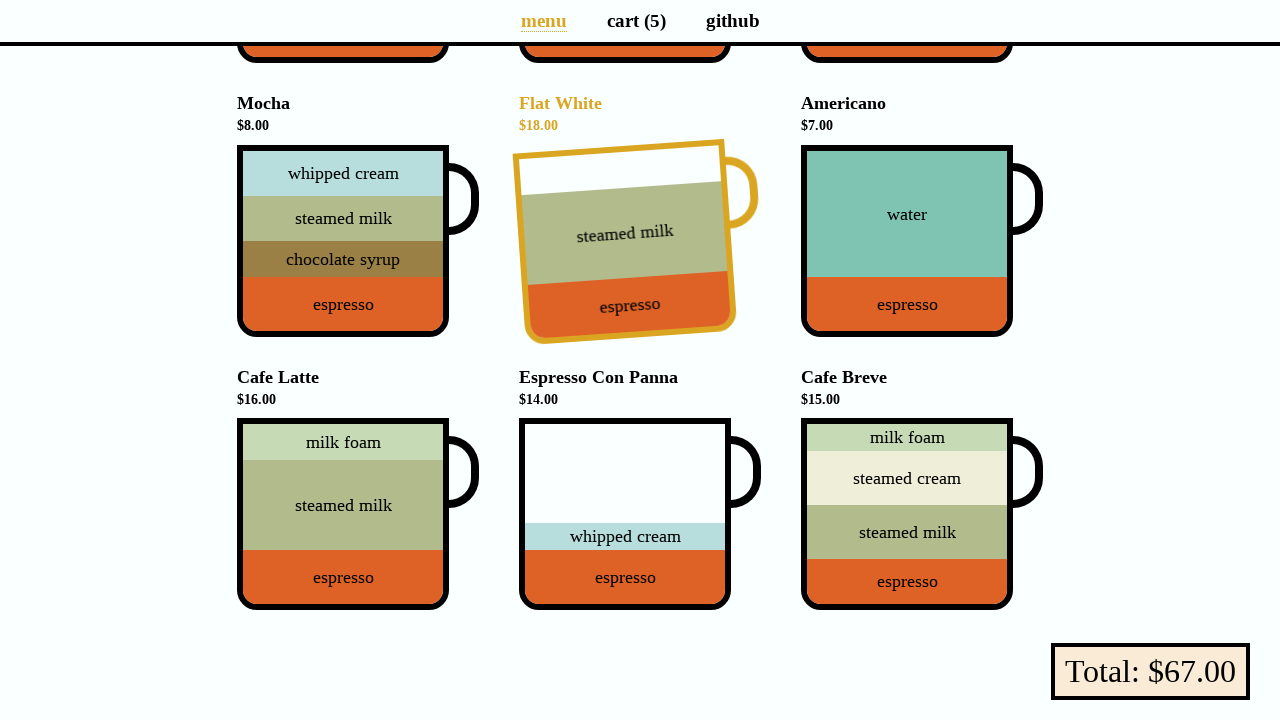

Clicked coffee cup 6 of 6 at (907, 241) on div[class="cup-body"] >> nth=5
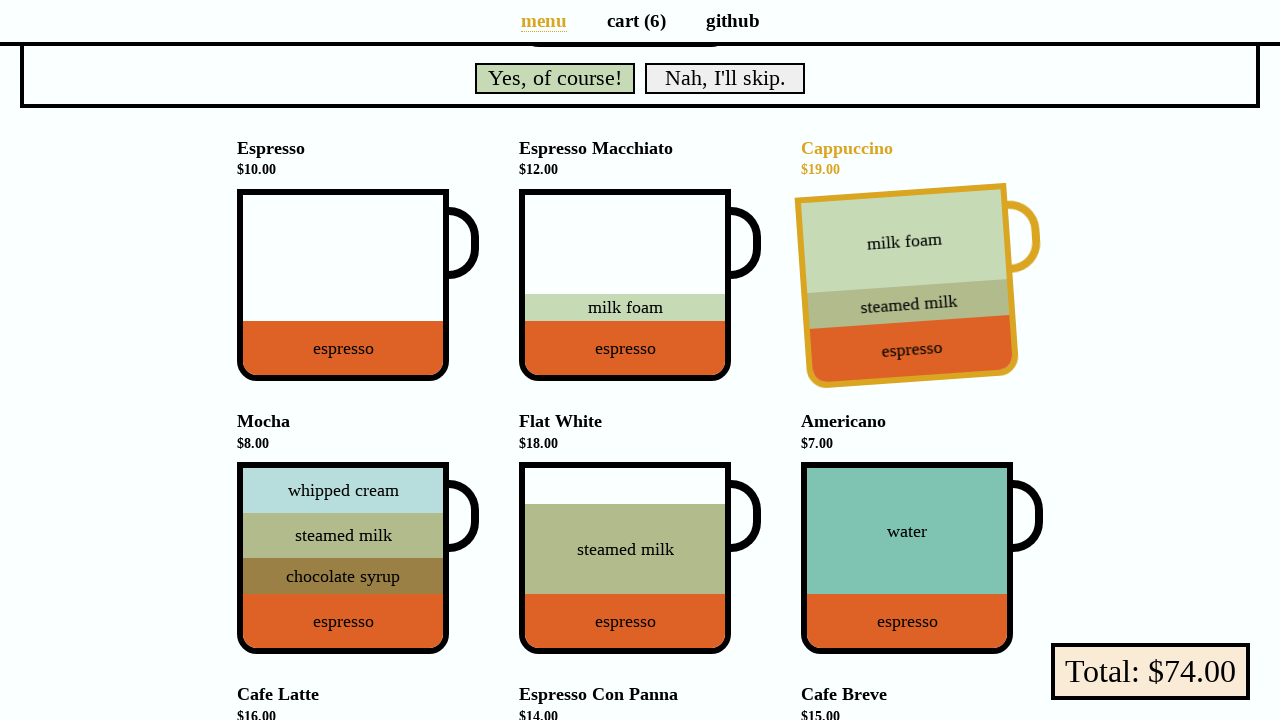

Verified cart displays 6 items
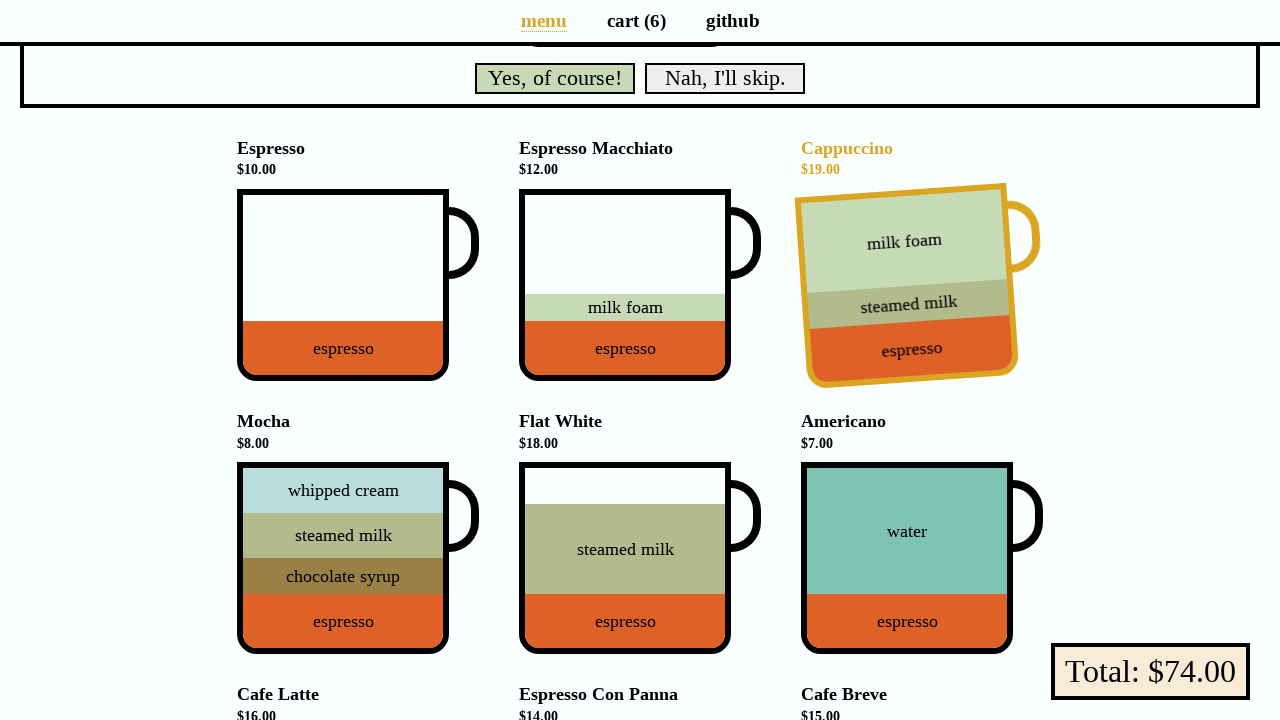

Clicked cart page link at (636, 20) on a[aria-label="Cart page"]
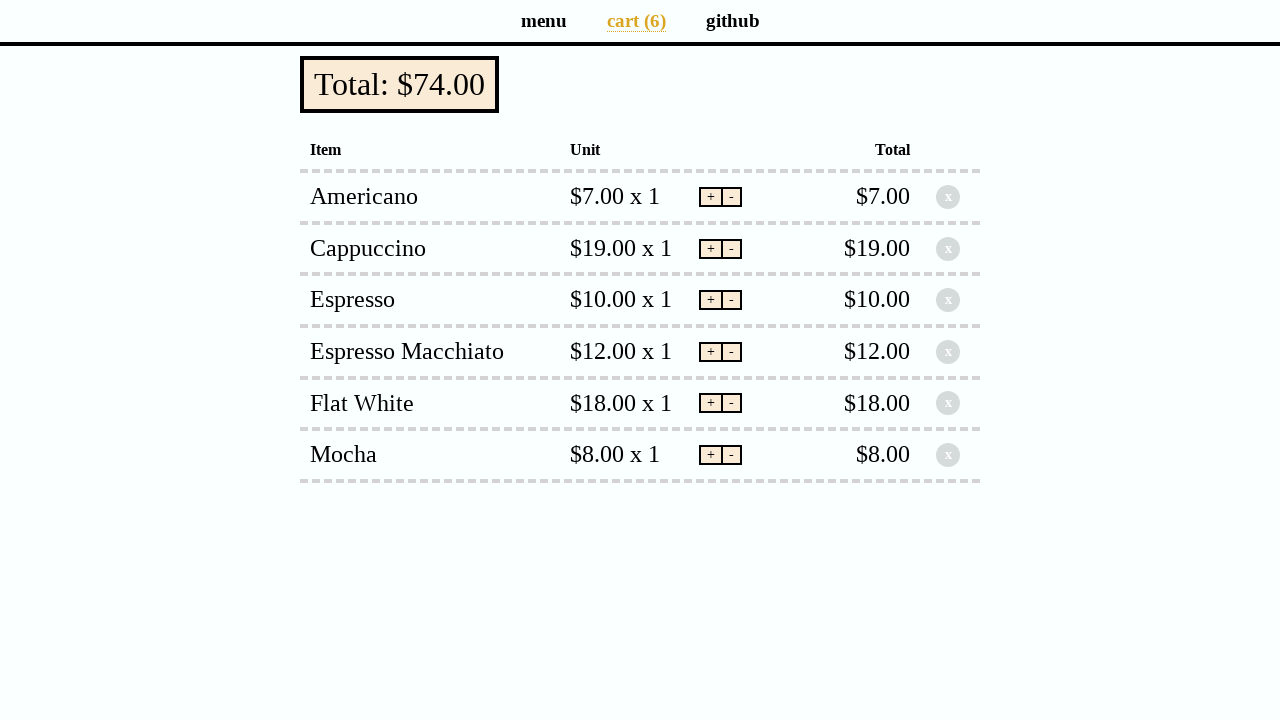

Clicked delete button to remove item from cart at (948, 197) on button.delete >> nth=0
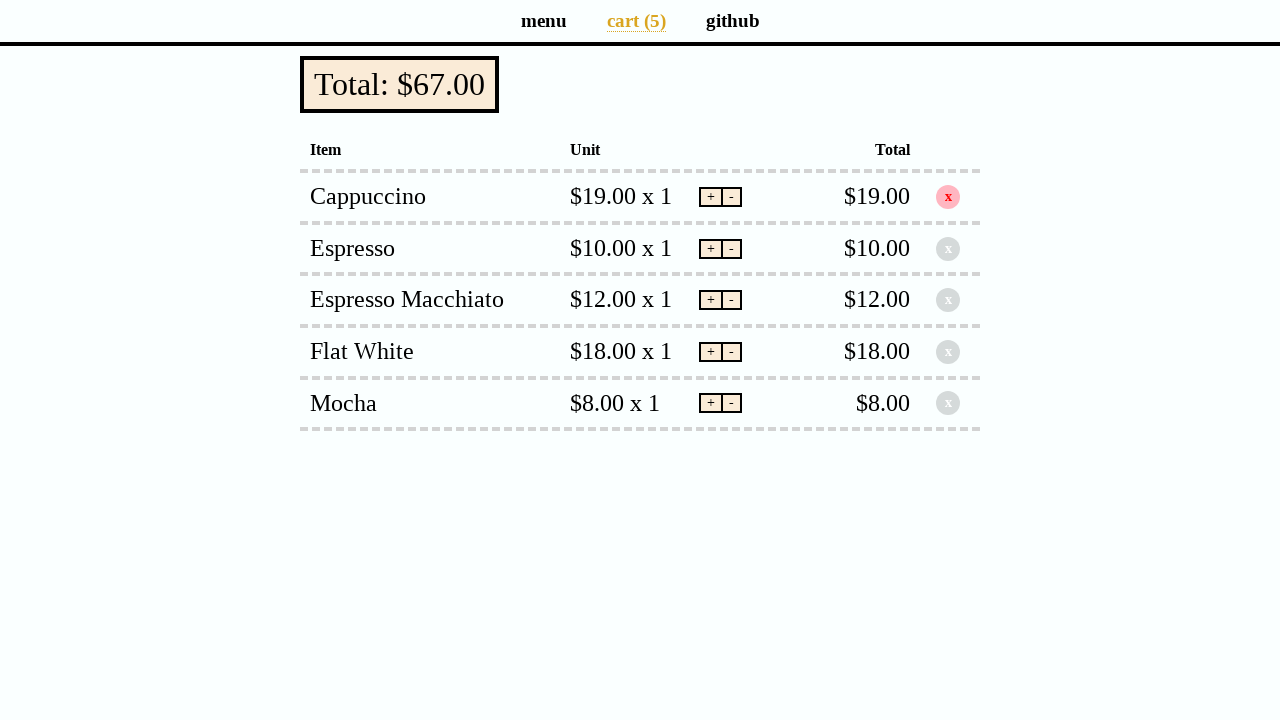

Waited for UI update after deletion
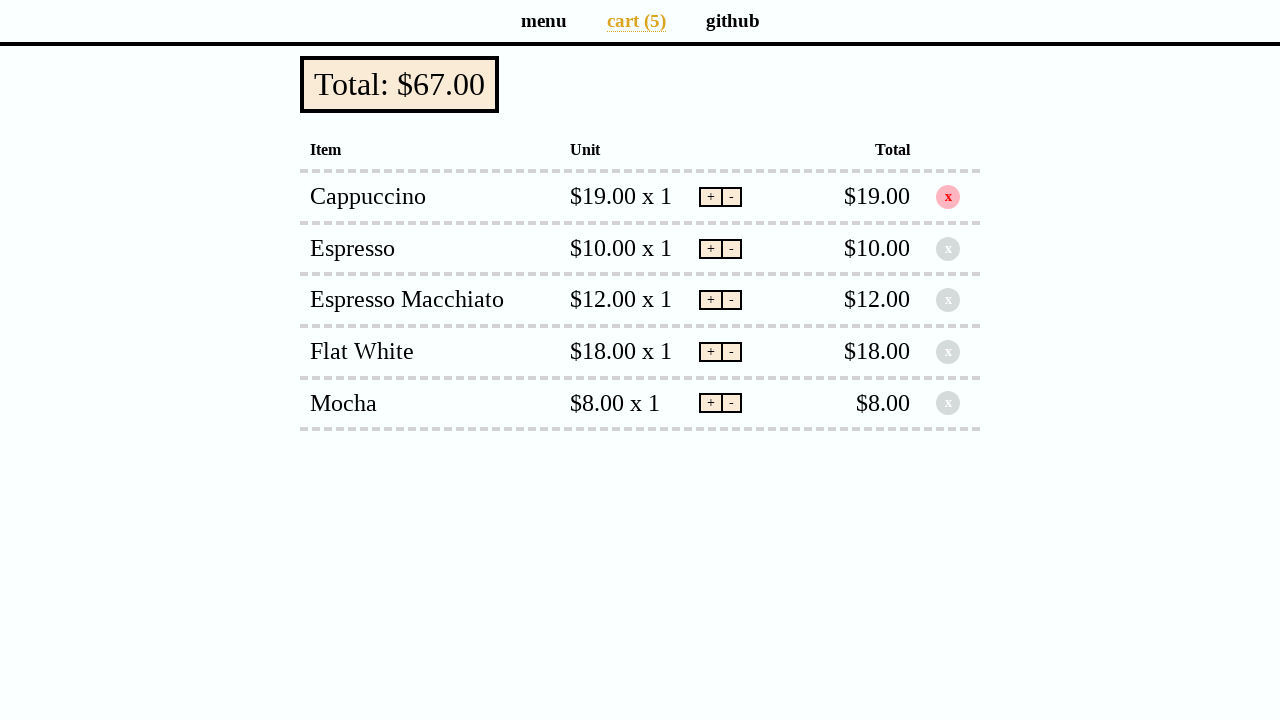

Clicked delete button to remove item from cart at (948, 197) on button.delete >> nth=0
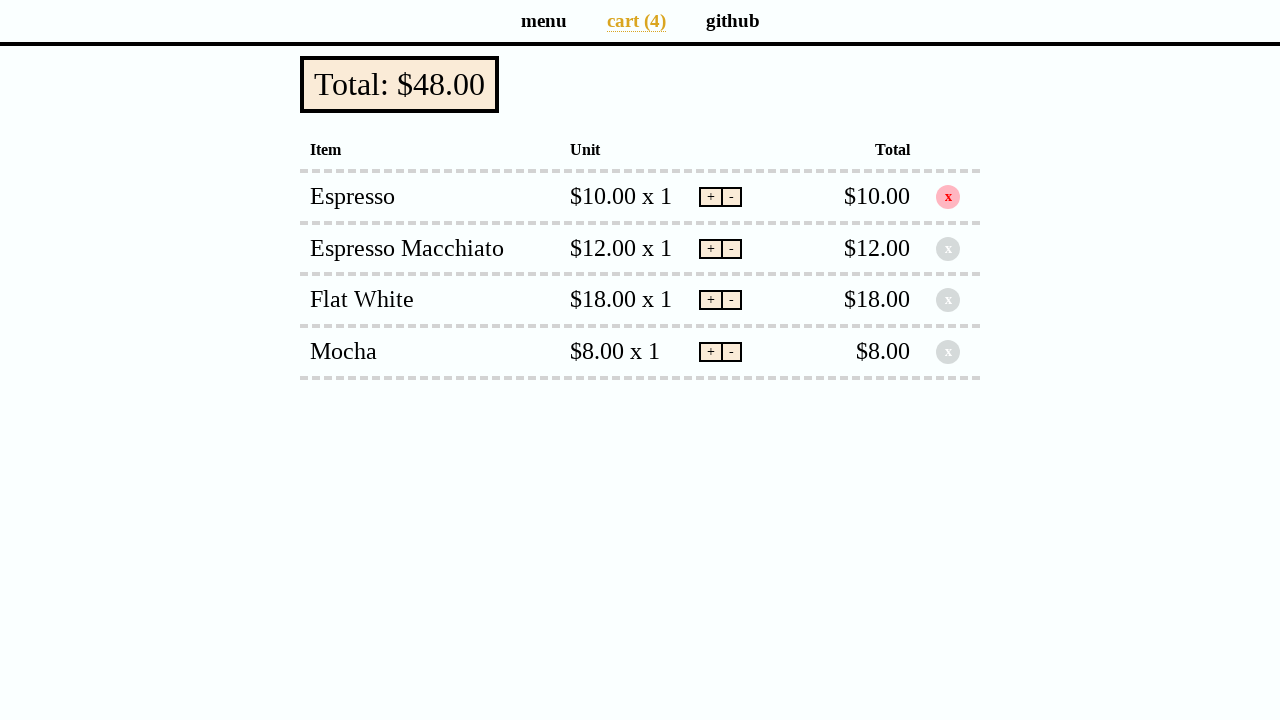

Waited for UI update after deletion
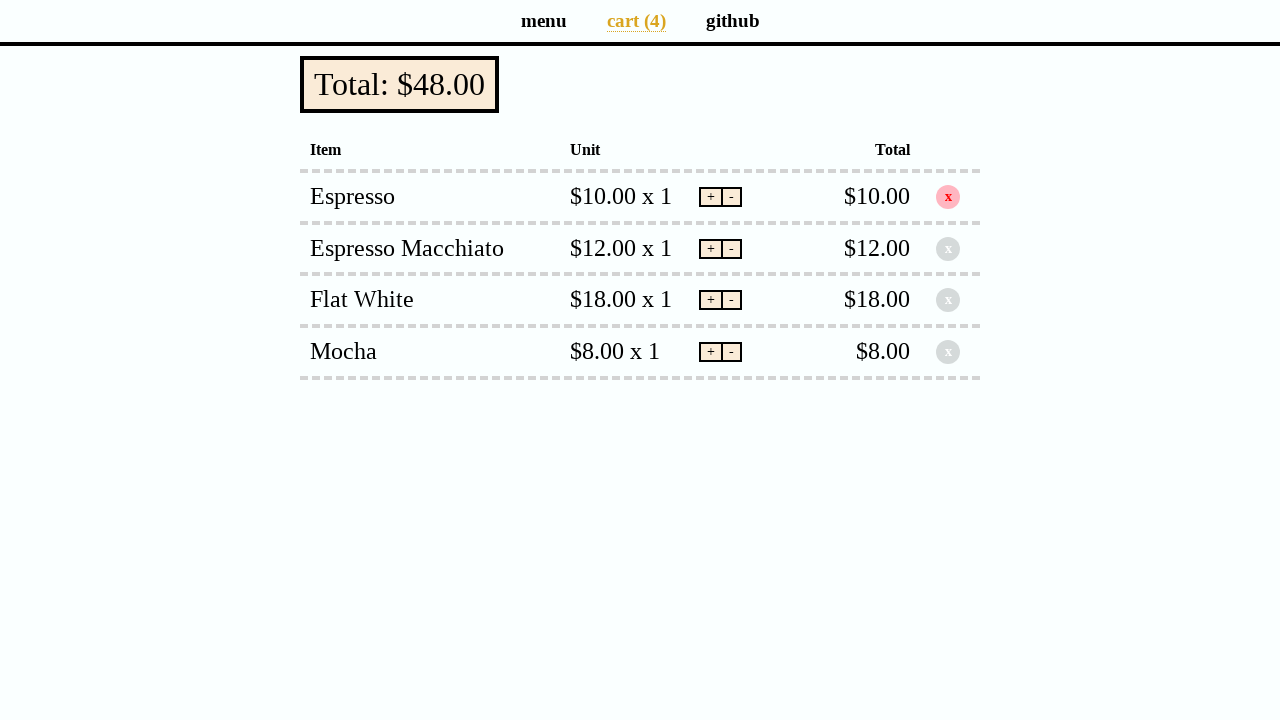

Clicked delete button to remove item from cart at (948, 197) on button.delete >> nth=0
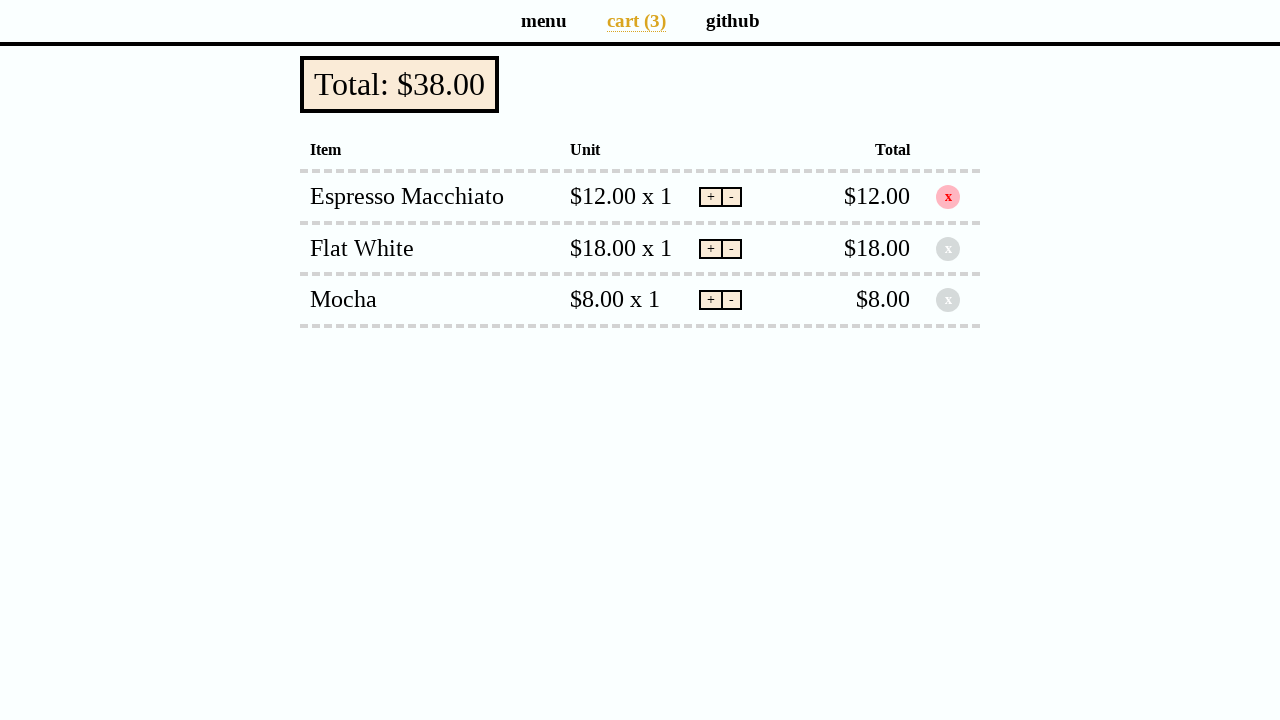

Waited for UI update after deletion
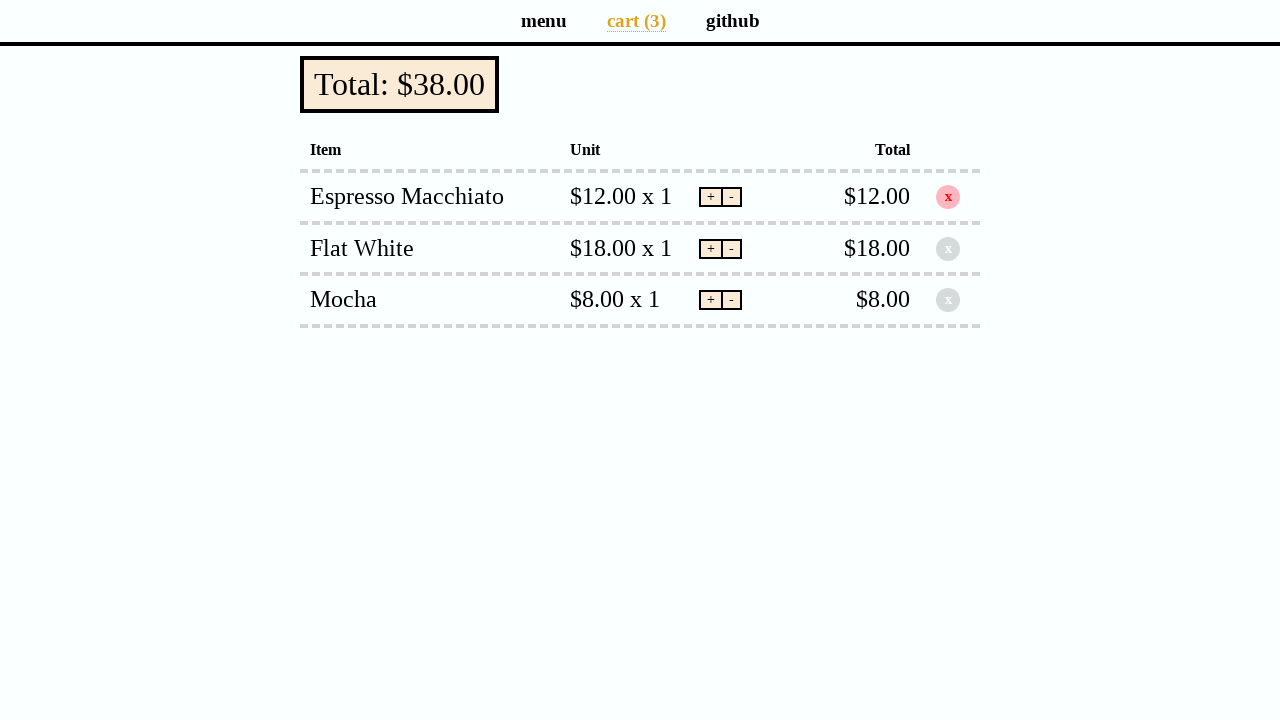

Clicked delete button to remove item from cart at (948, 197) on button.delete >> nth=0
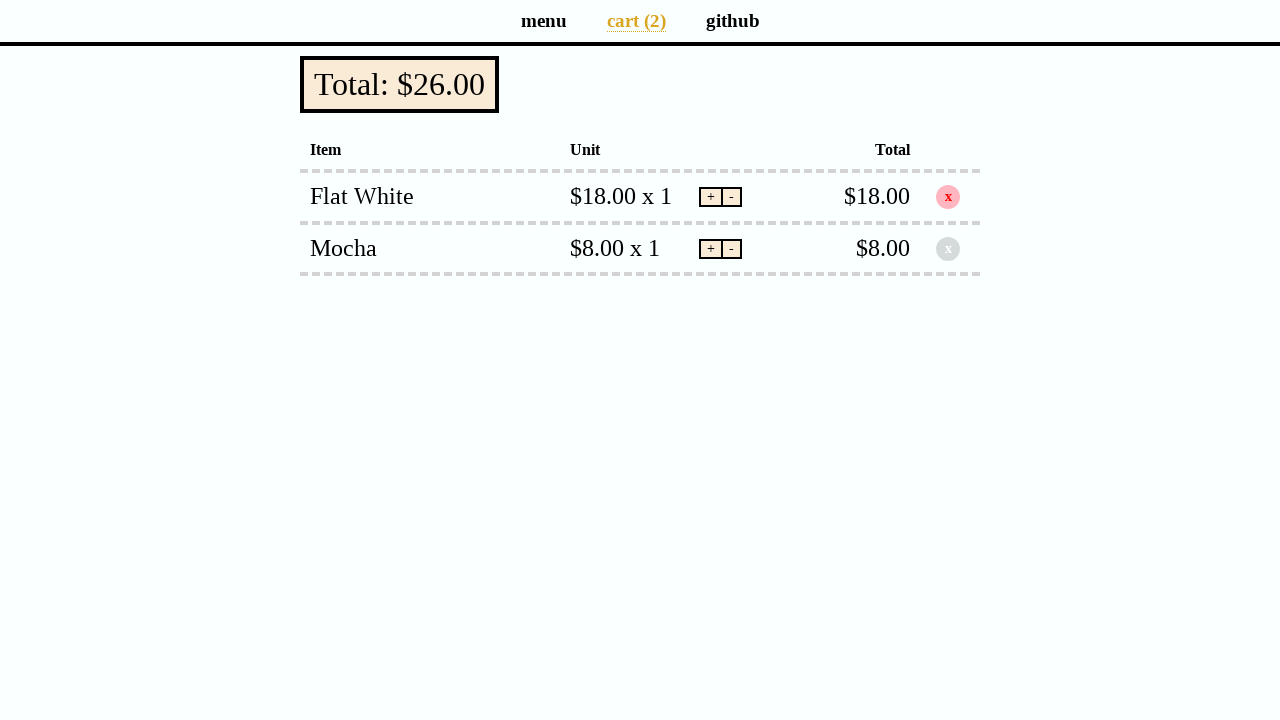

Waited for UI update after deletion
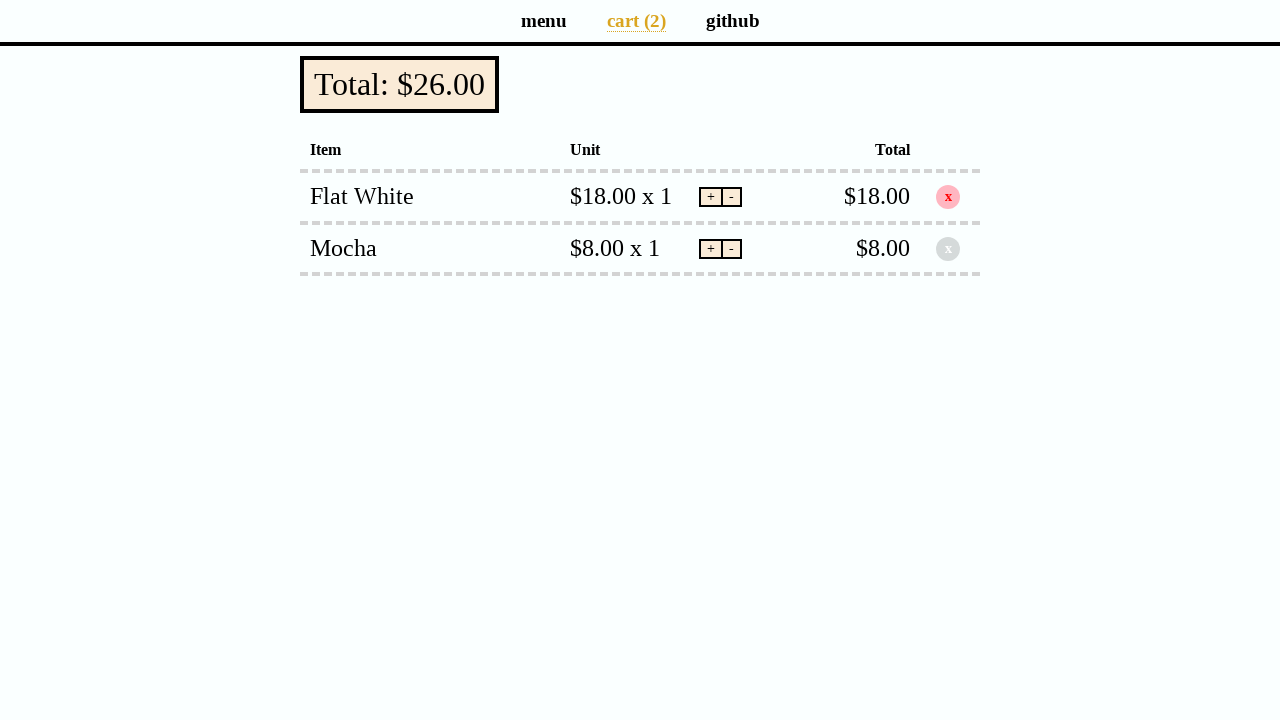

Clicked delete button to remove item from cart at (948, 197) on button.delete >> nth=0
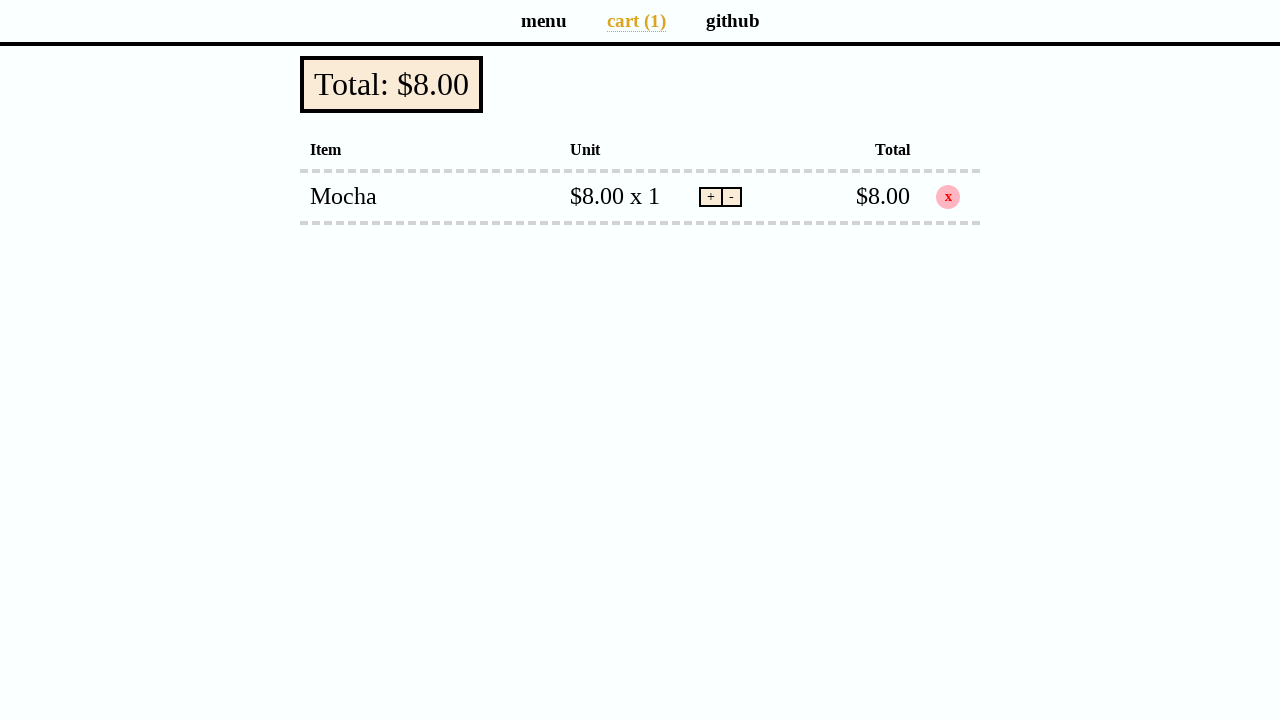

Waited for UI update after deletion
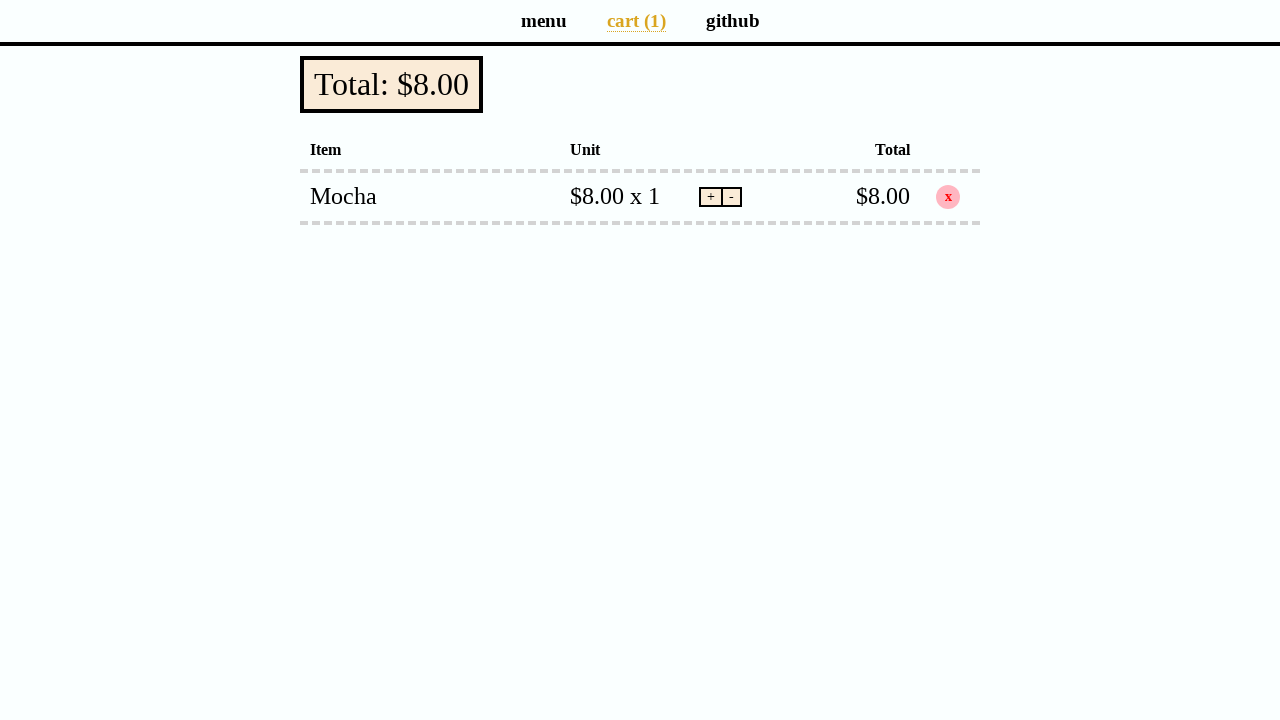

Clicked delete button to remove item from cart at (948, 197) on button.delete >> nth=0
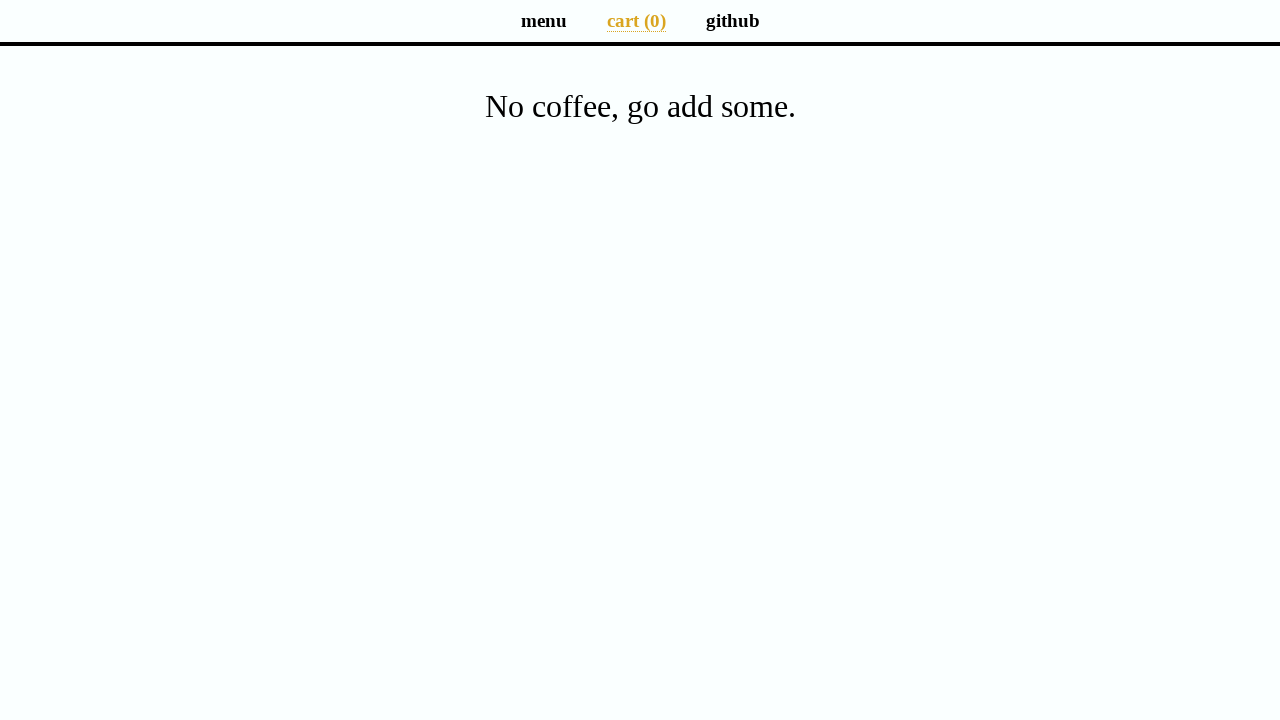

Waited for UI update after deletion
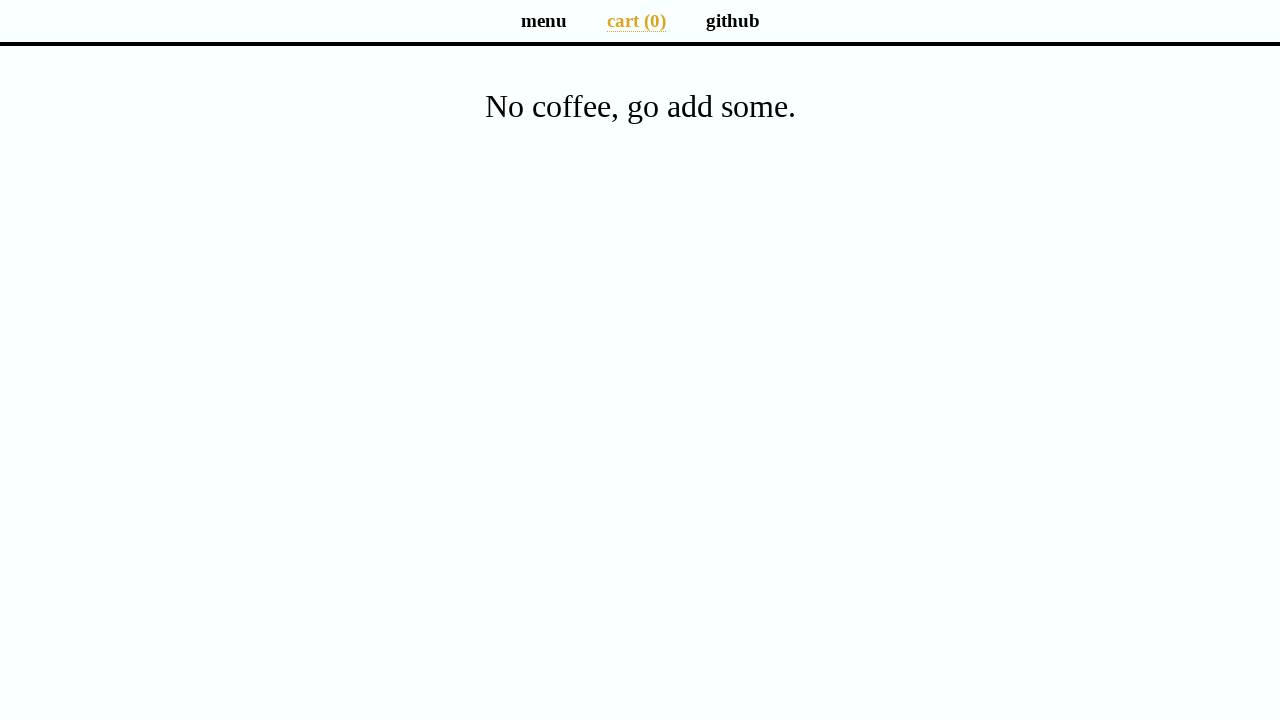

Verified empty cart message displayed
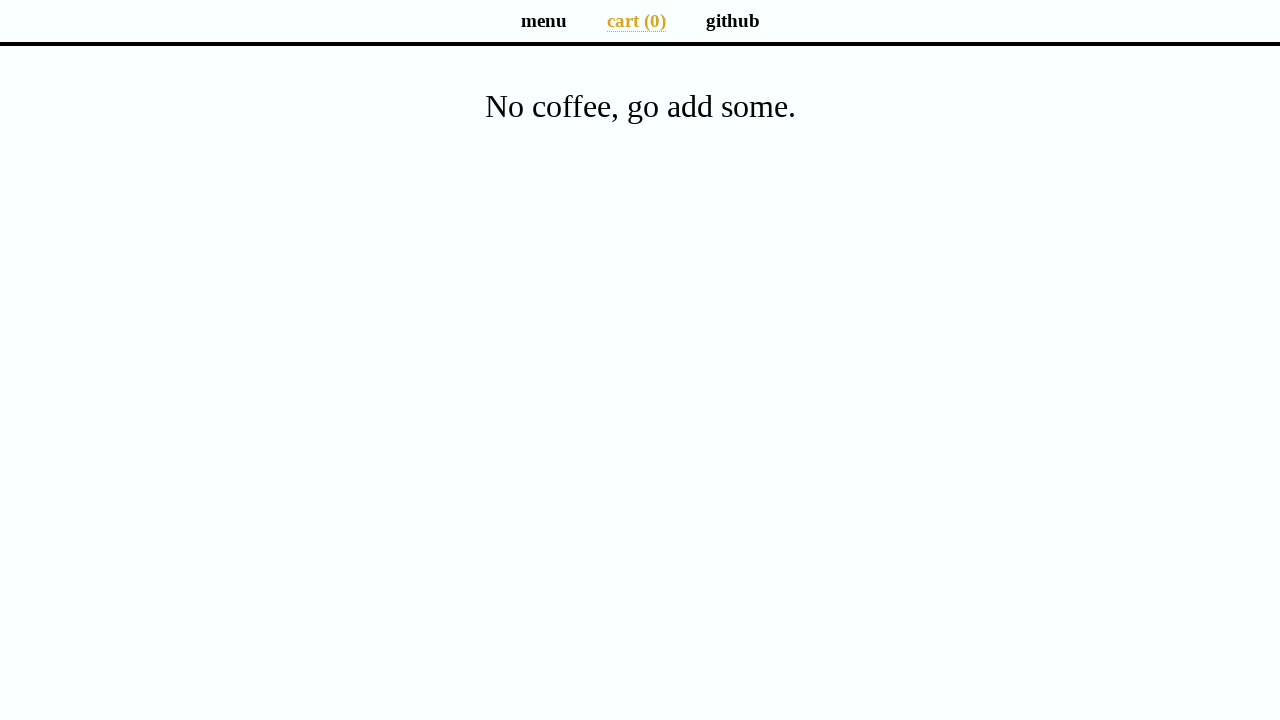

Clicked menu page link at (544, 20) on a[aria-label="Menu page"]
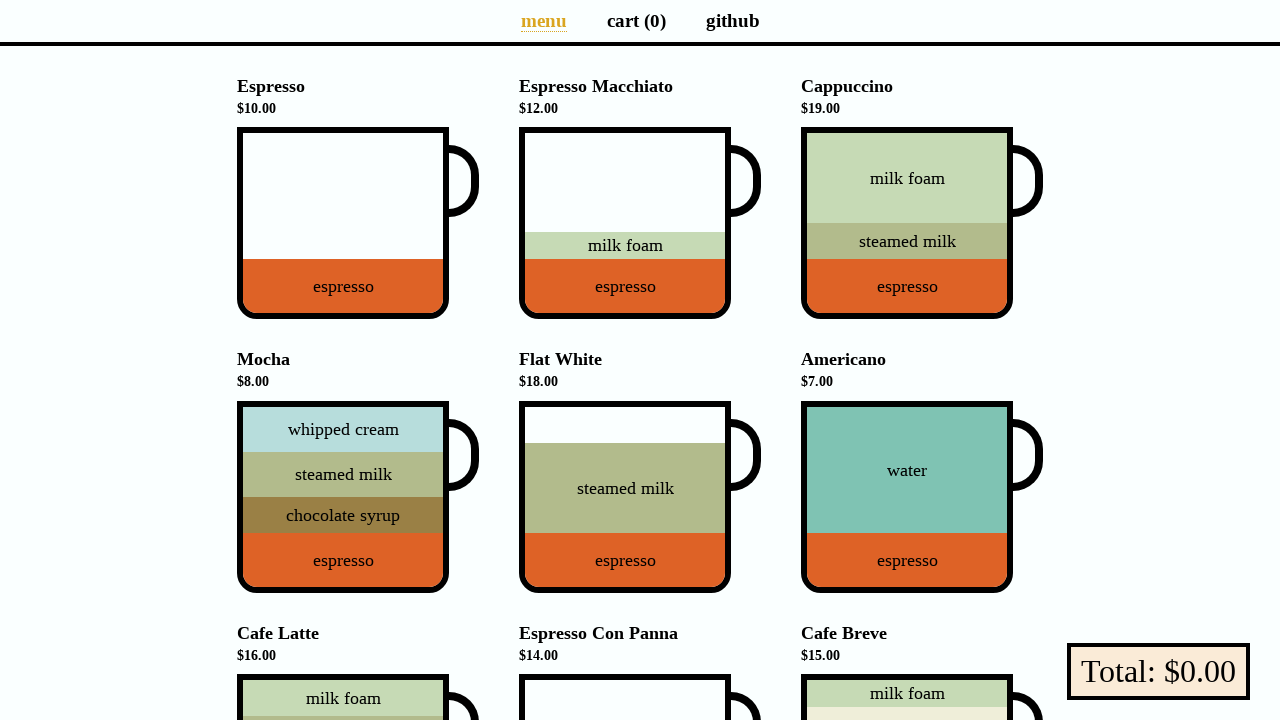

Verified cart counter shows 0 items
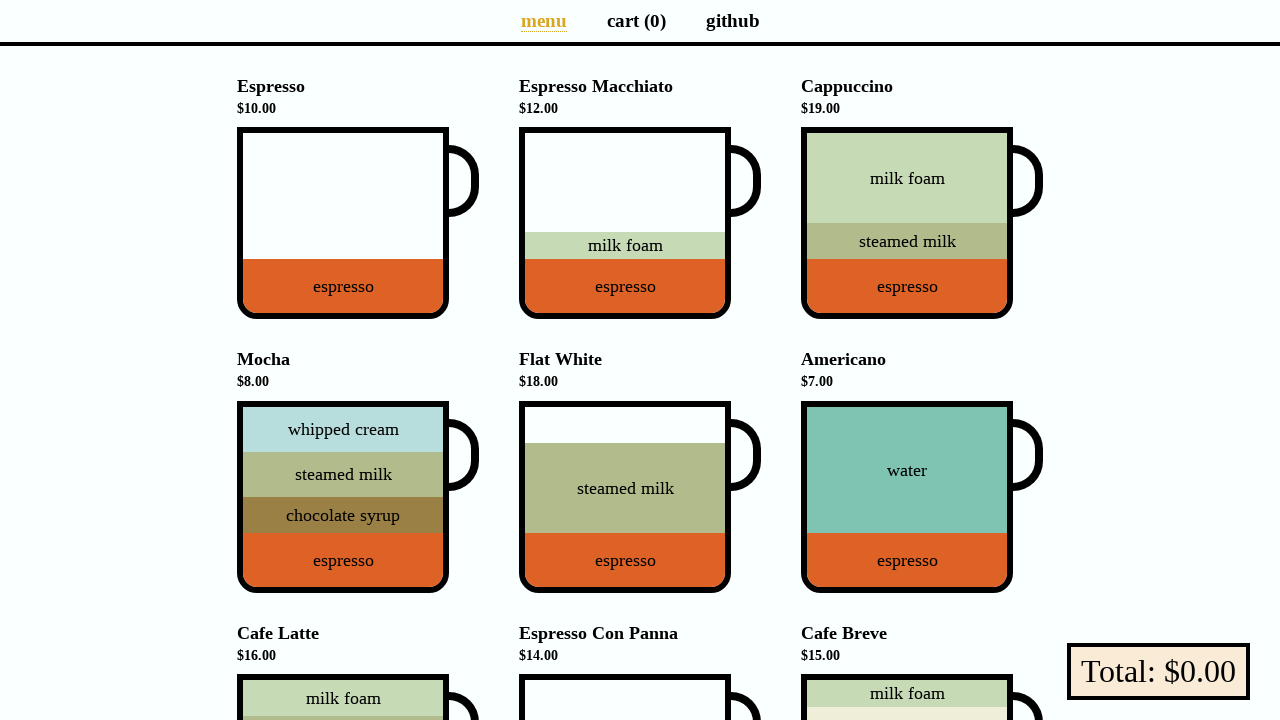

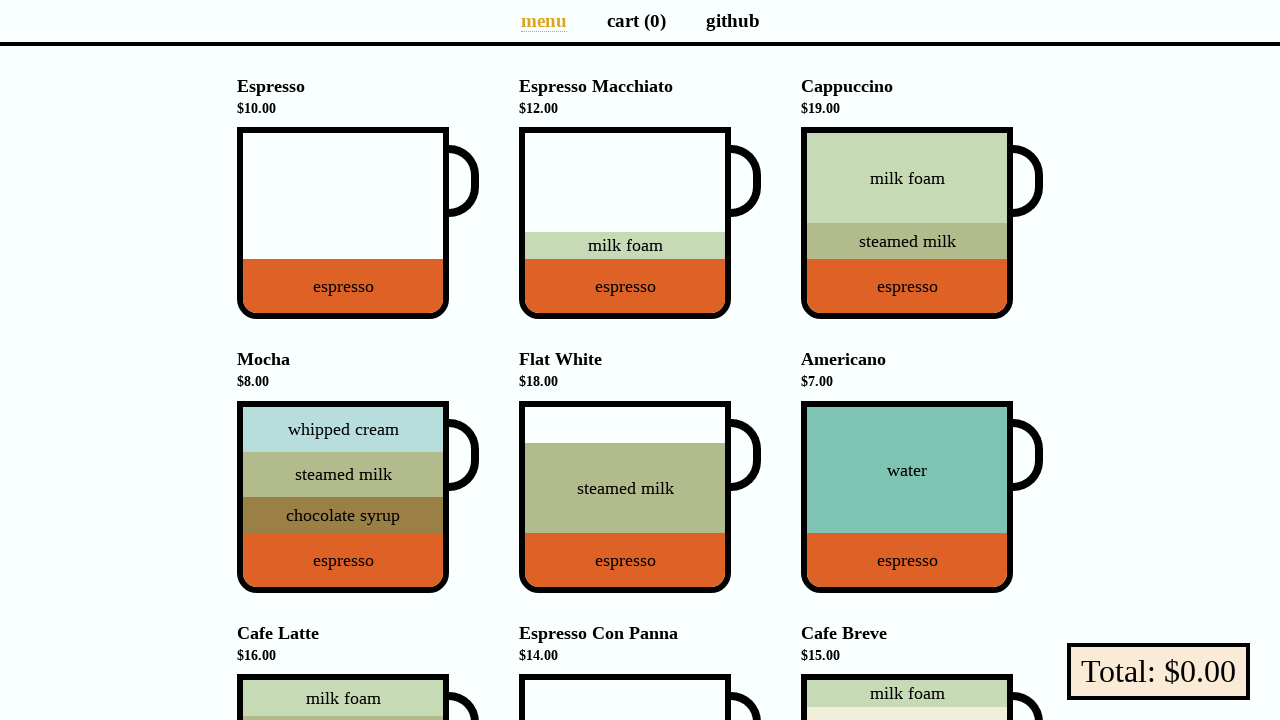